Tests iframe switching functionality by navigating to W3Schools TryIt editor, switching to the result iframe, and clicking a button that displays content

Starting URL: https://www.w3schools.com/js/tryit.asp?filename=tryjs_myfirst

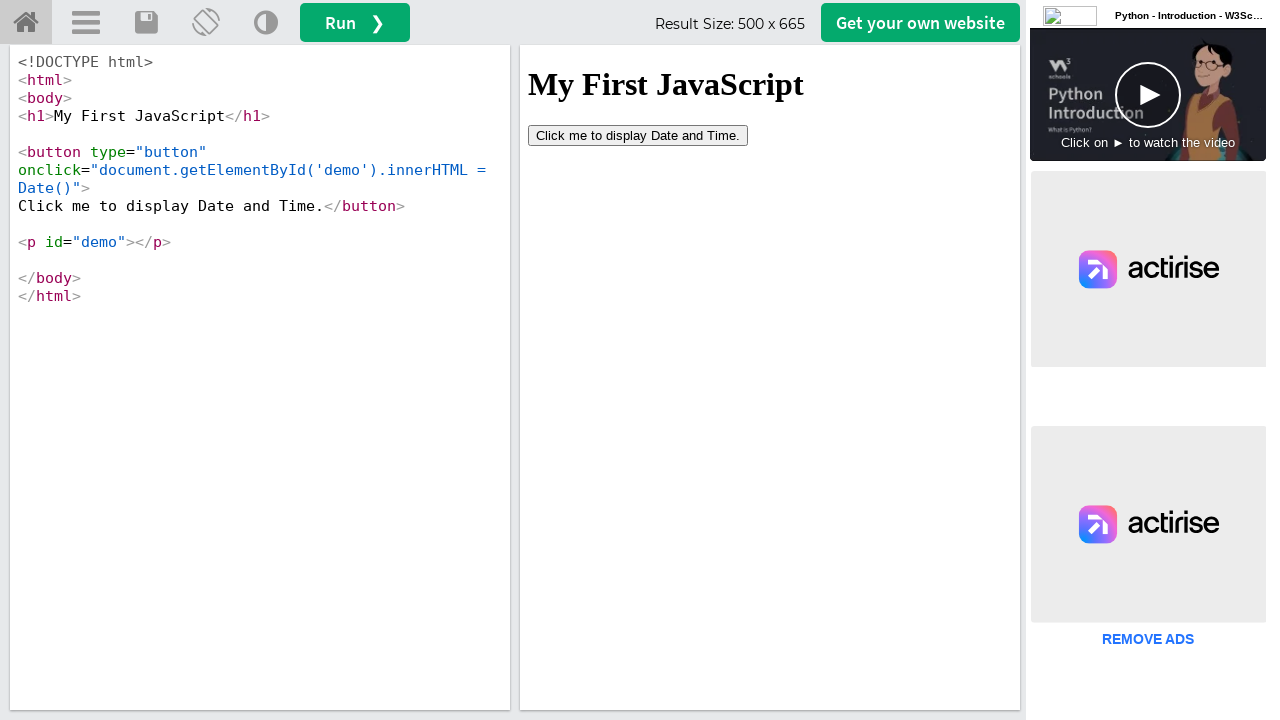

Located the result iframe (#iframeResult)
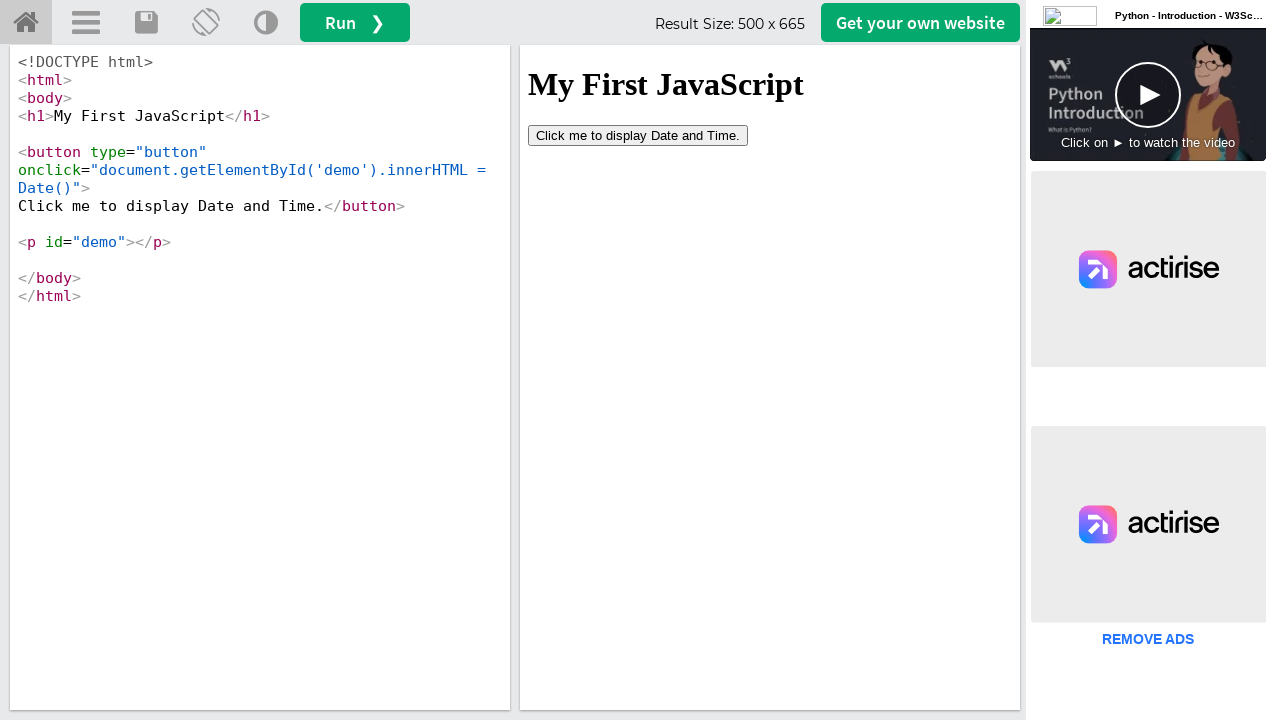

Clicked the 'Click me to display' button inside the iframe at (638, 135) on #iframeResult >> internal:control=enter-frame >> xpath=//button[contains(text(),
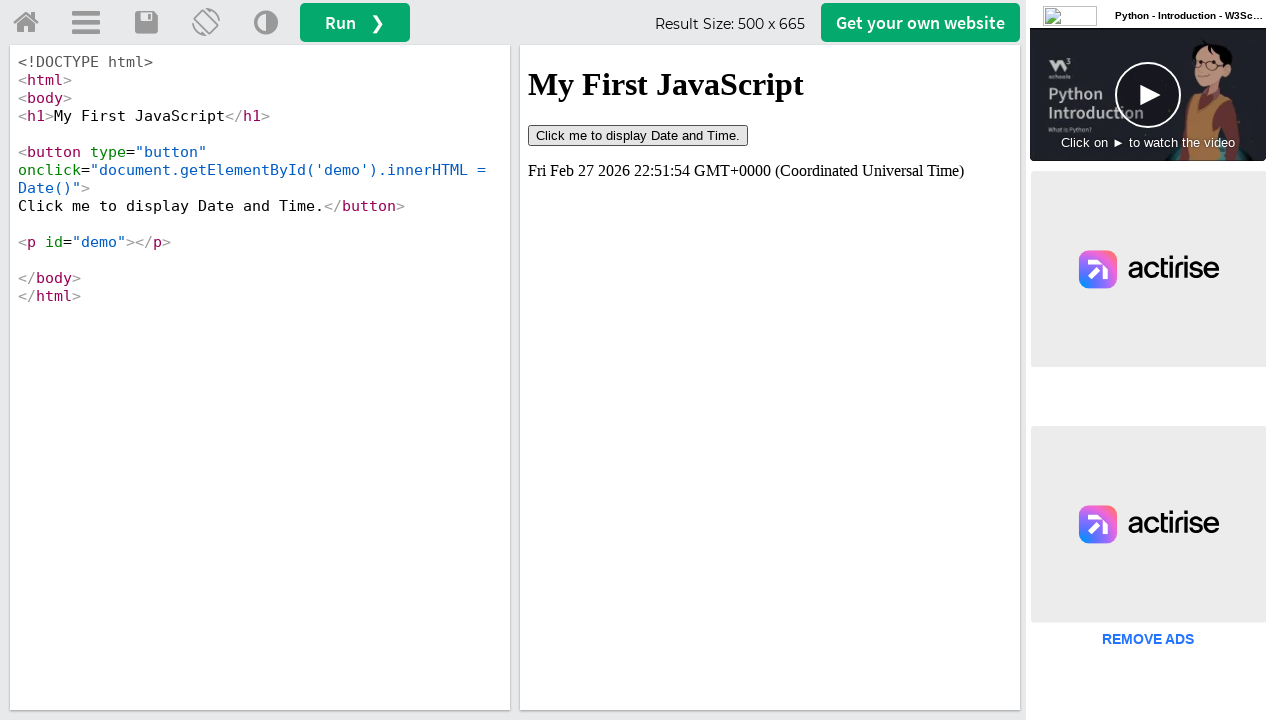

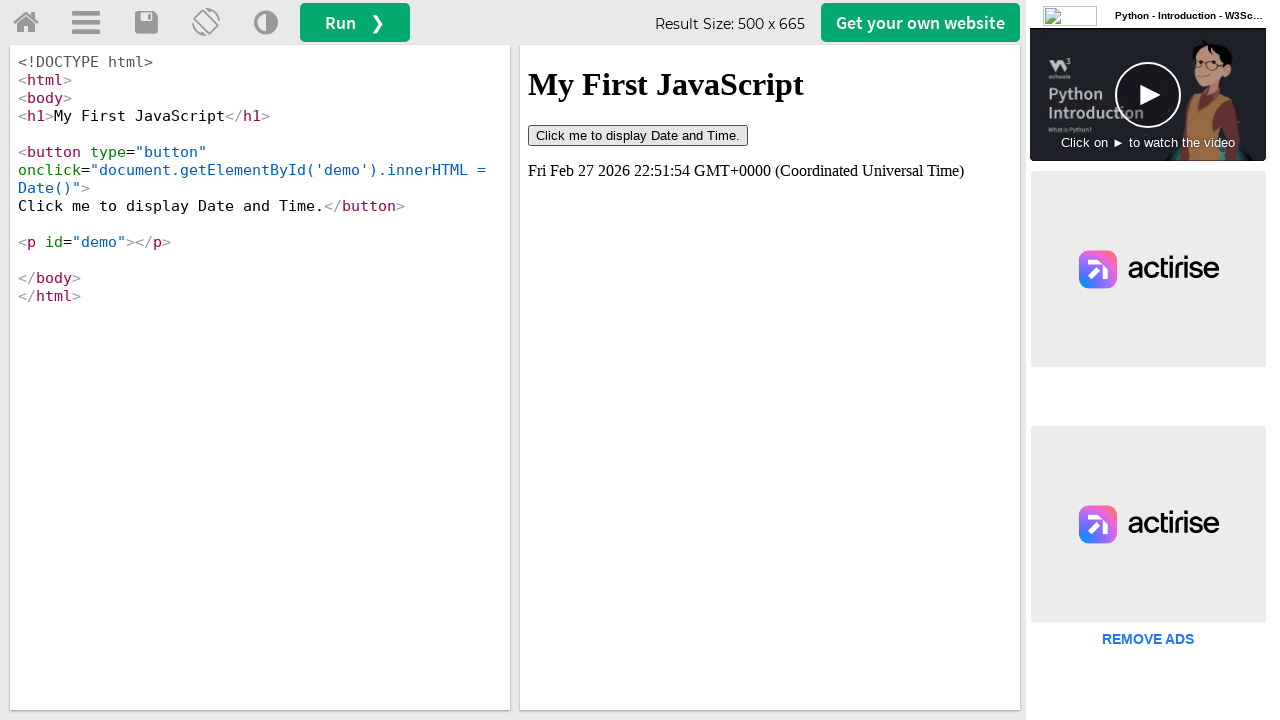